Navigates to the OrangeHRM login page and locates the Login button element to verify its presence on the page

Starting URL: https://opensource-demo.orangehrmlive.com/web/index.php/auth/login

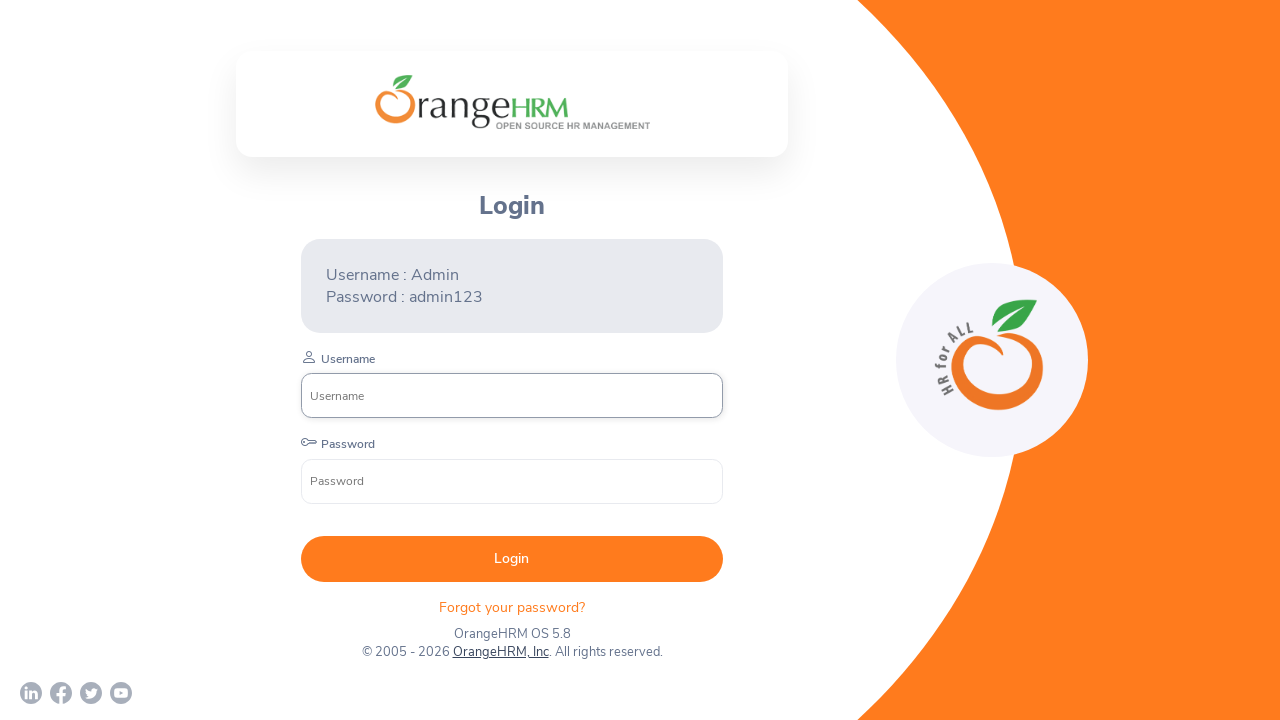

Waited for Login button to become visible on OrangeHRM login page
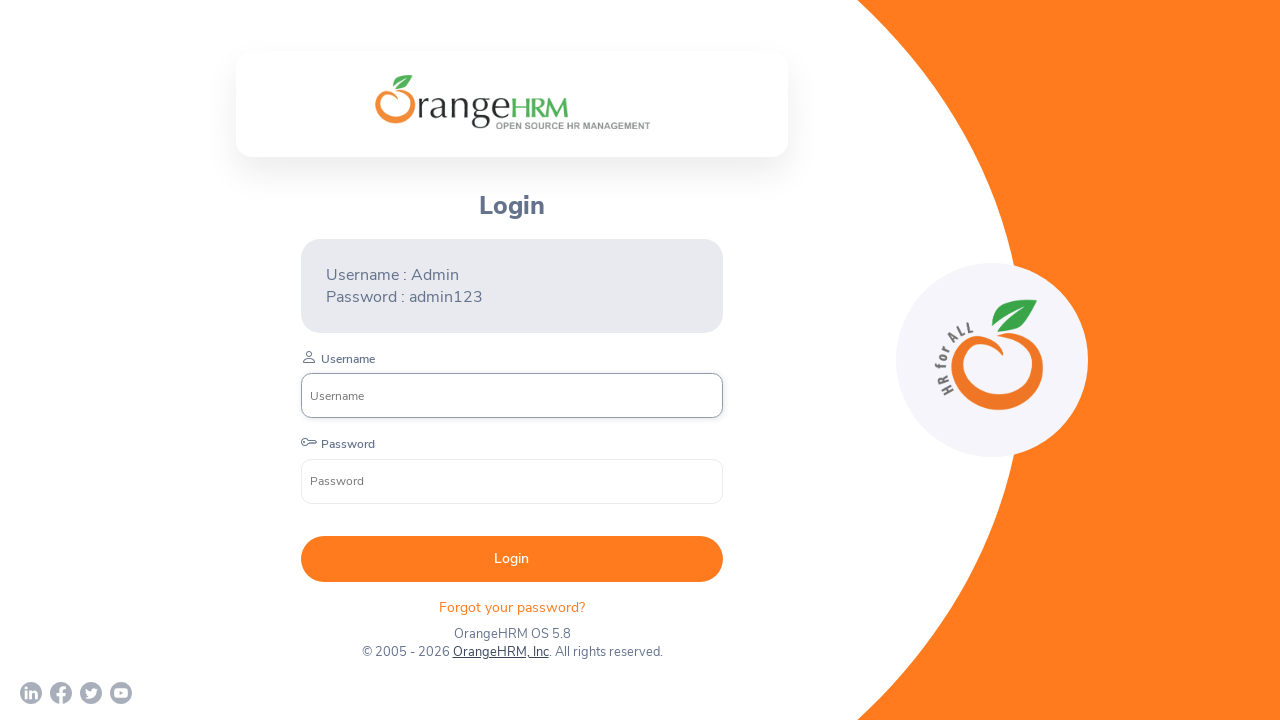

Retrieved bounding box coordinates of Login button
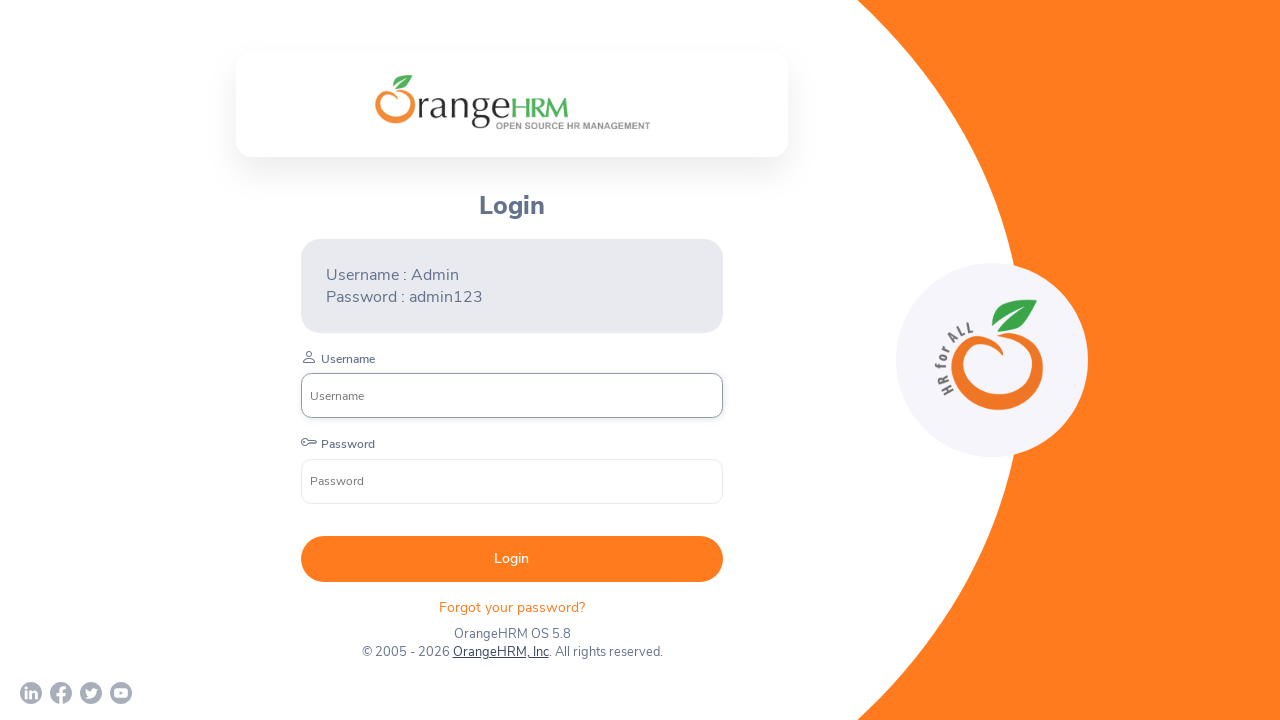

Login button location verified - X: 300.796875, Y: 535.65625
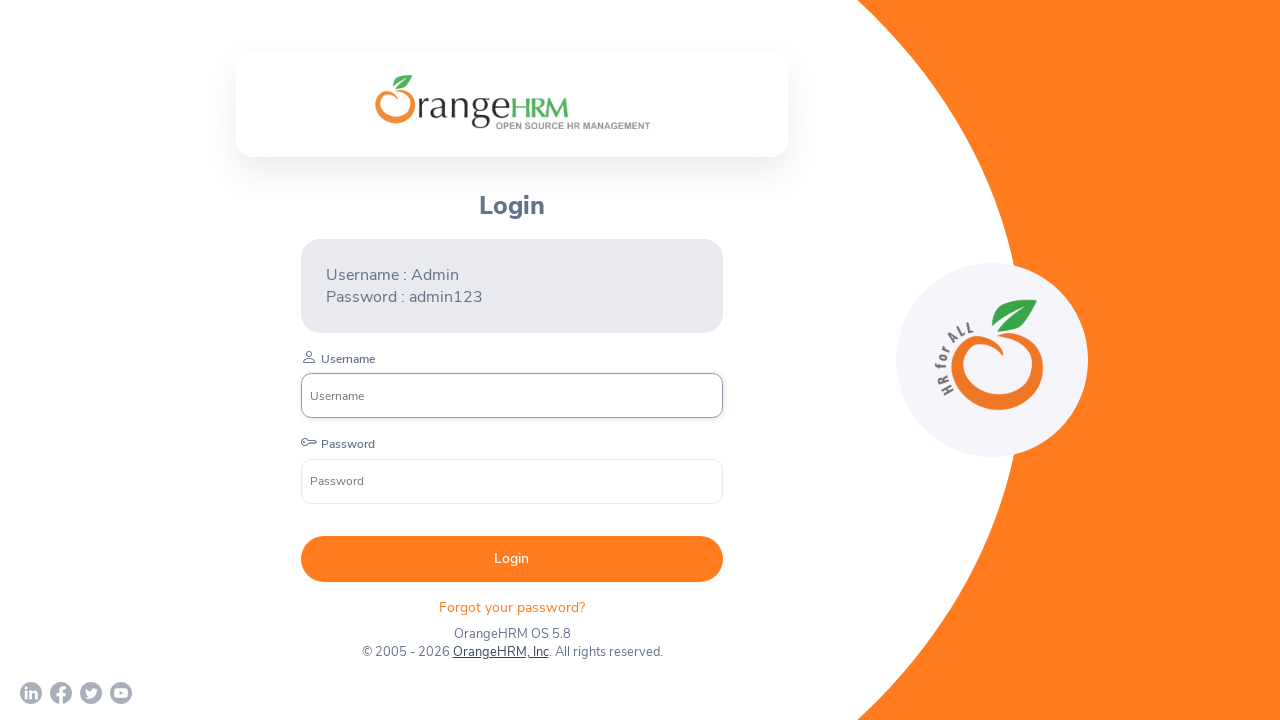

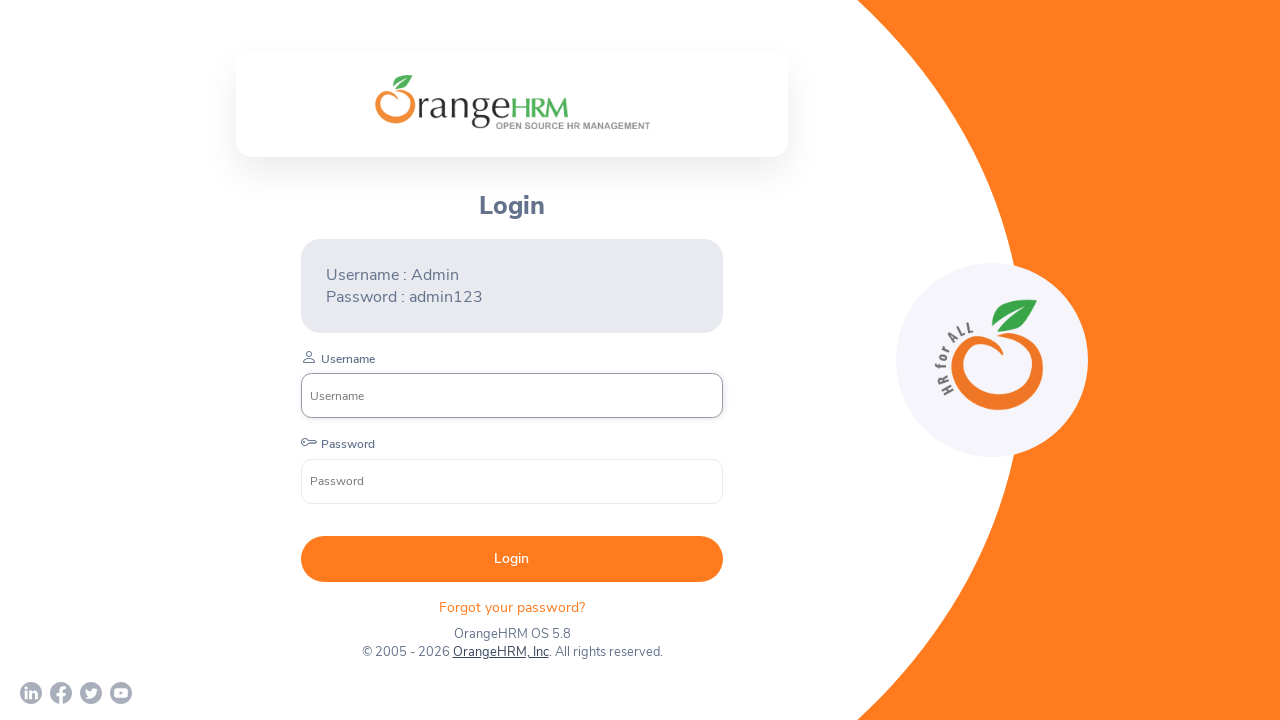